Tests that the "Ver Fãs Cadastrados" button redirects to the list page (lista.html).

Starting URL: https://davi-vert.vercel.app/index.html

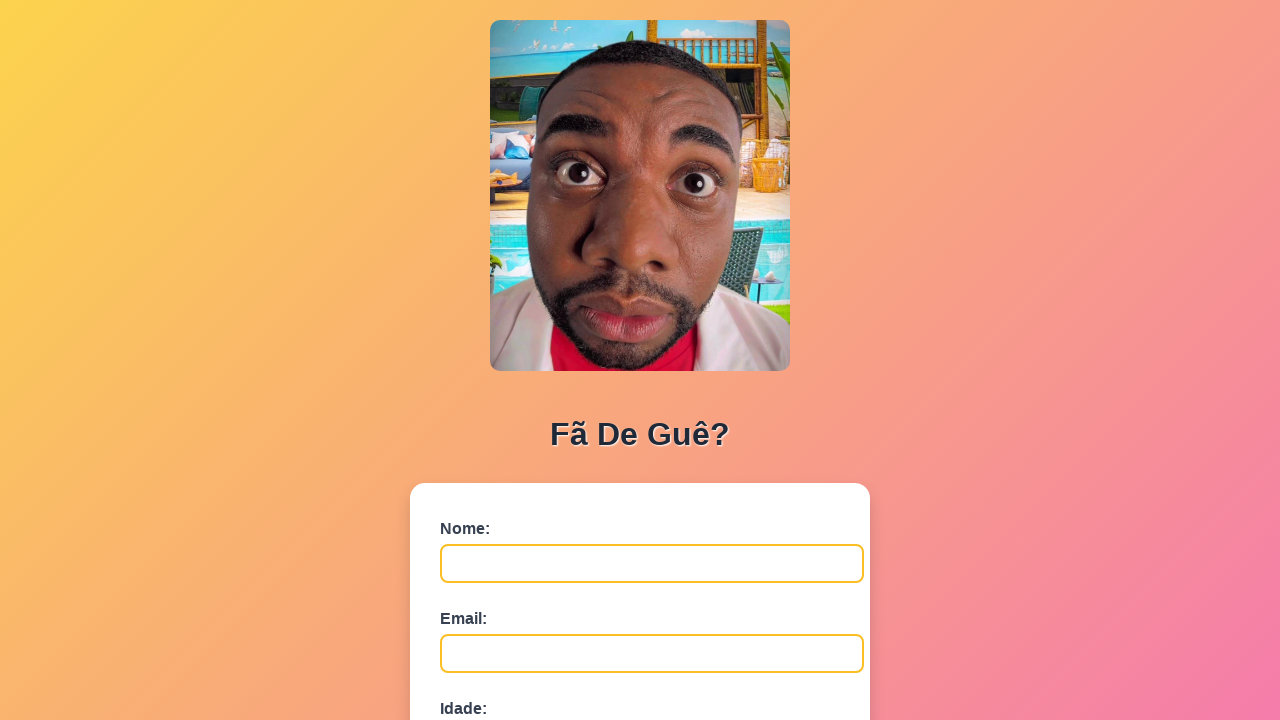

Waited for 'Ver Fãs Cadastrados' button to load
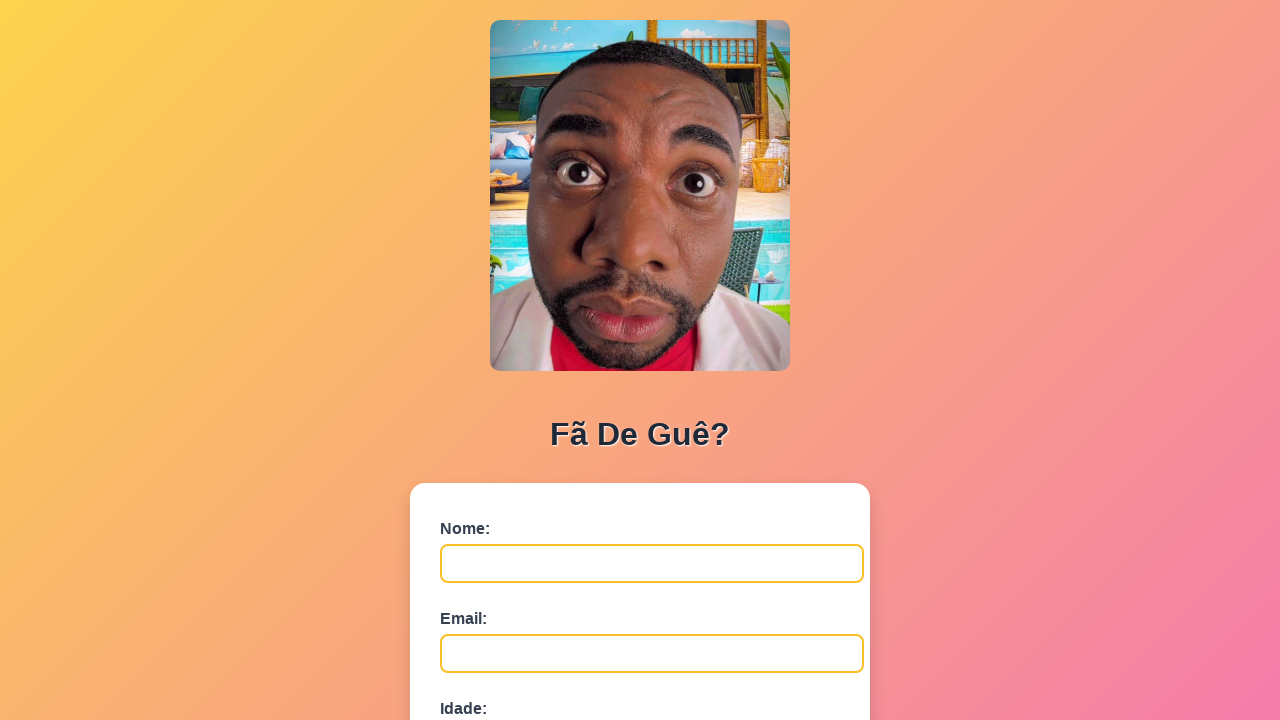

Clicked 'Ver Fãs Cadastrados' button at (640, 675) on xpath=//button[contains(text(),'Ver Fãs Cadastrados')]
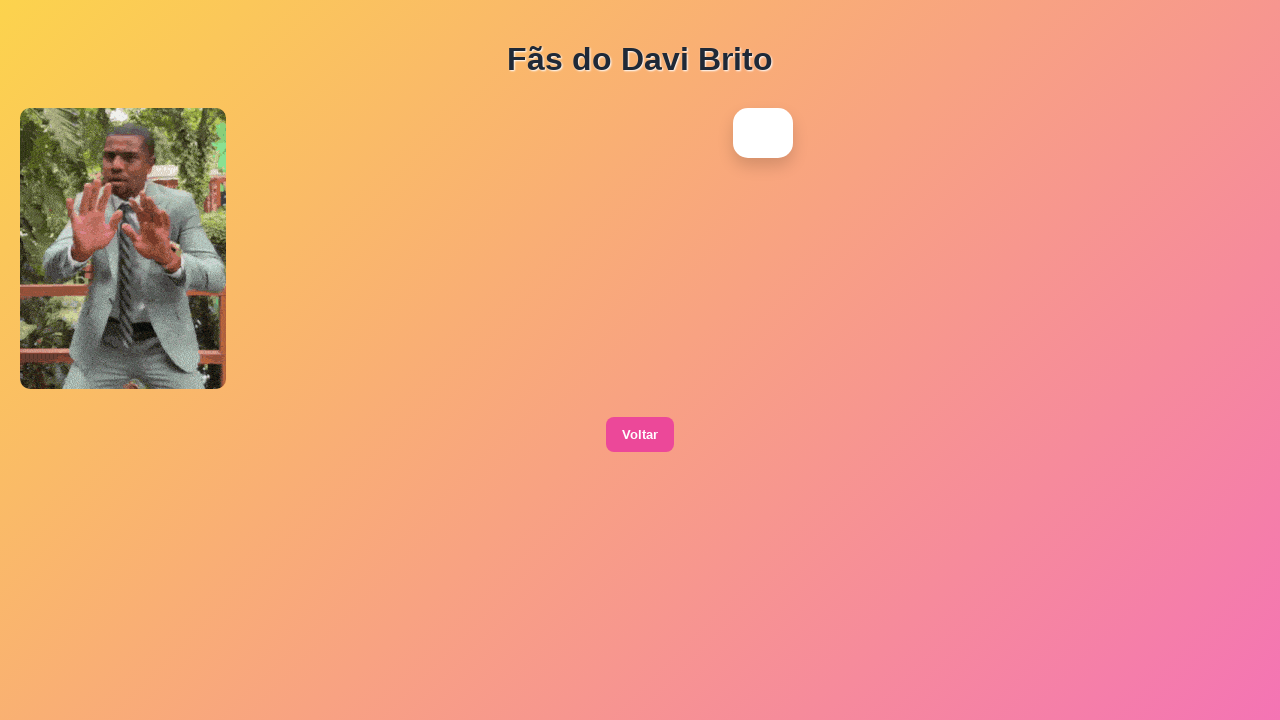

Successfully navigated to lista.html page
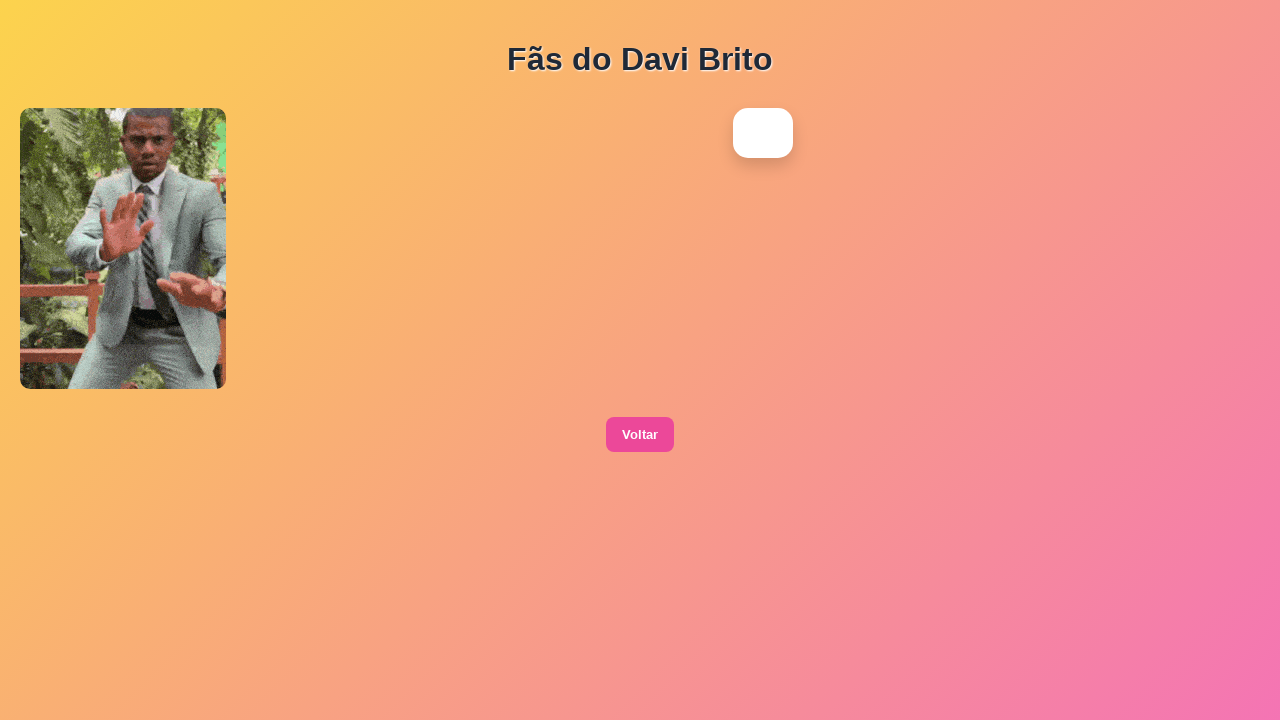

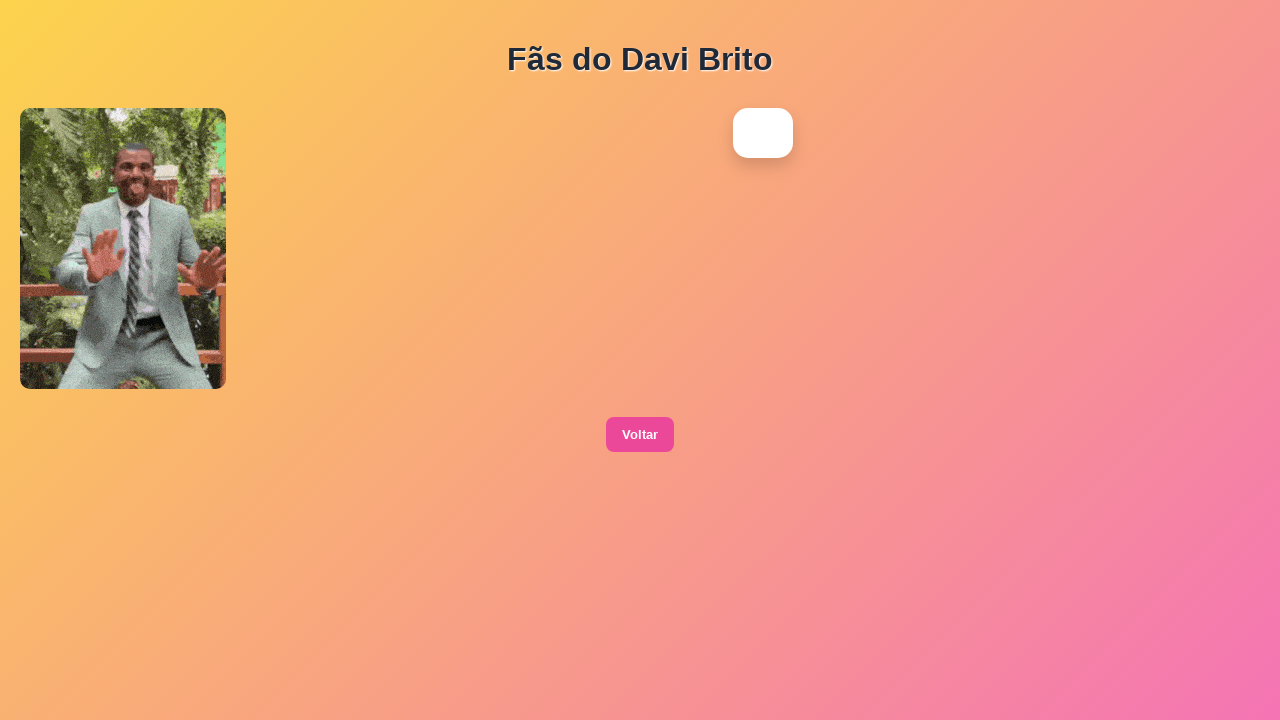